Tests various scrolling behaviors on a webpage including scrolling down, up, to bottom, and to top of the page

Starting URL: https://demoqa.com/select-menu

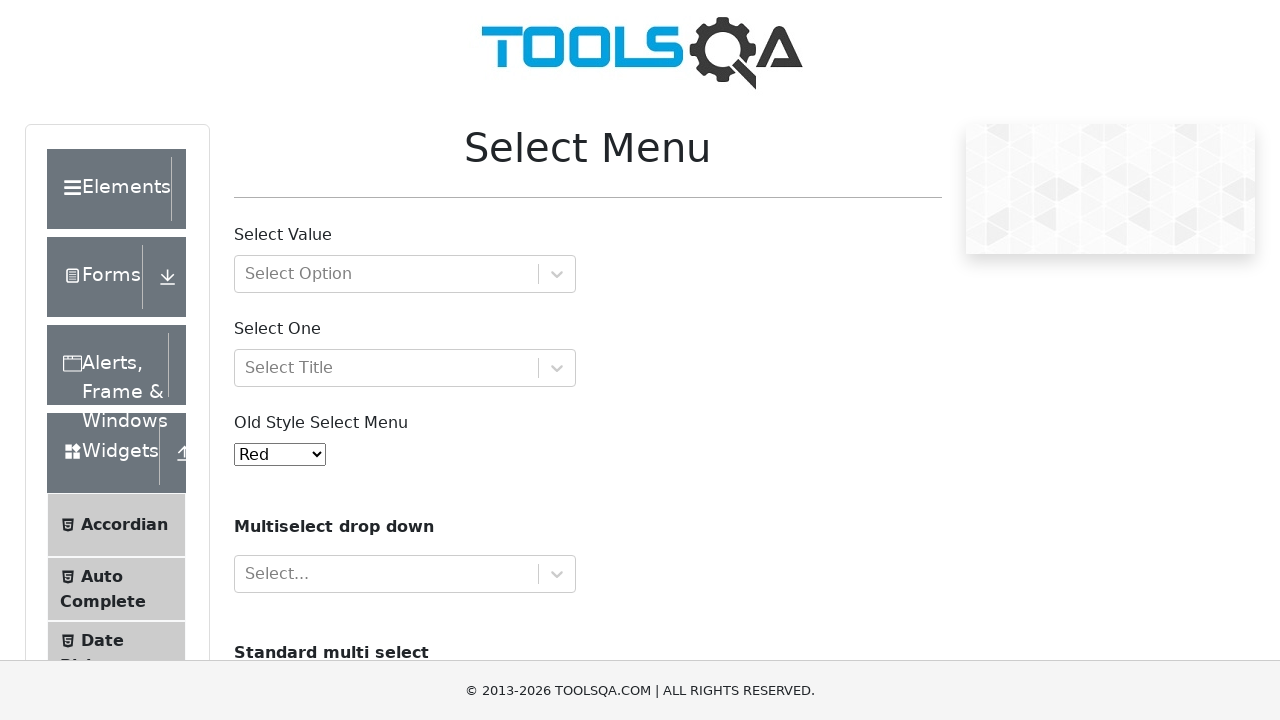

Scrolled down by 300 pixels
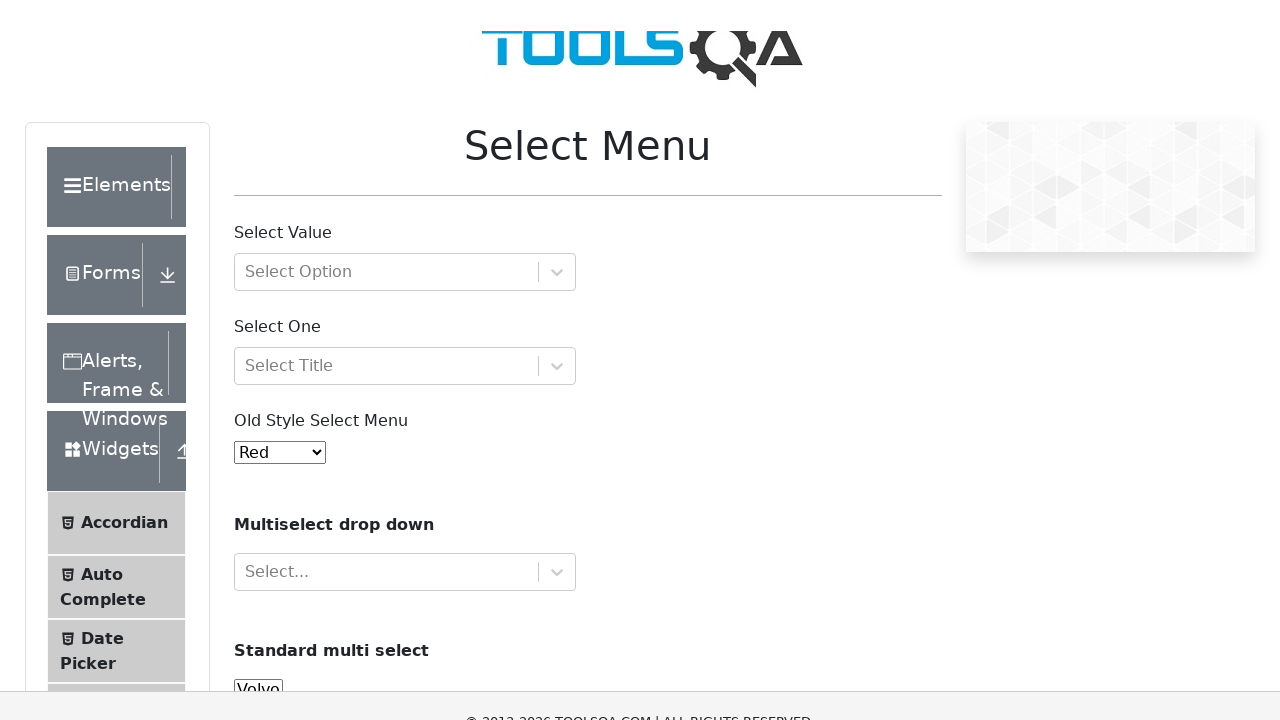

Waited 5 seconds for scroll visual effect
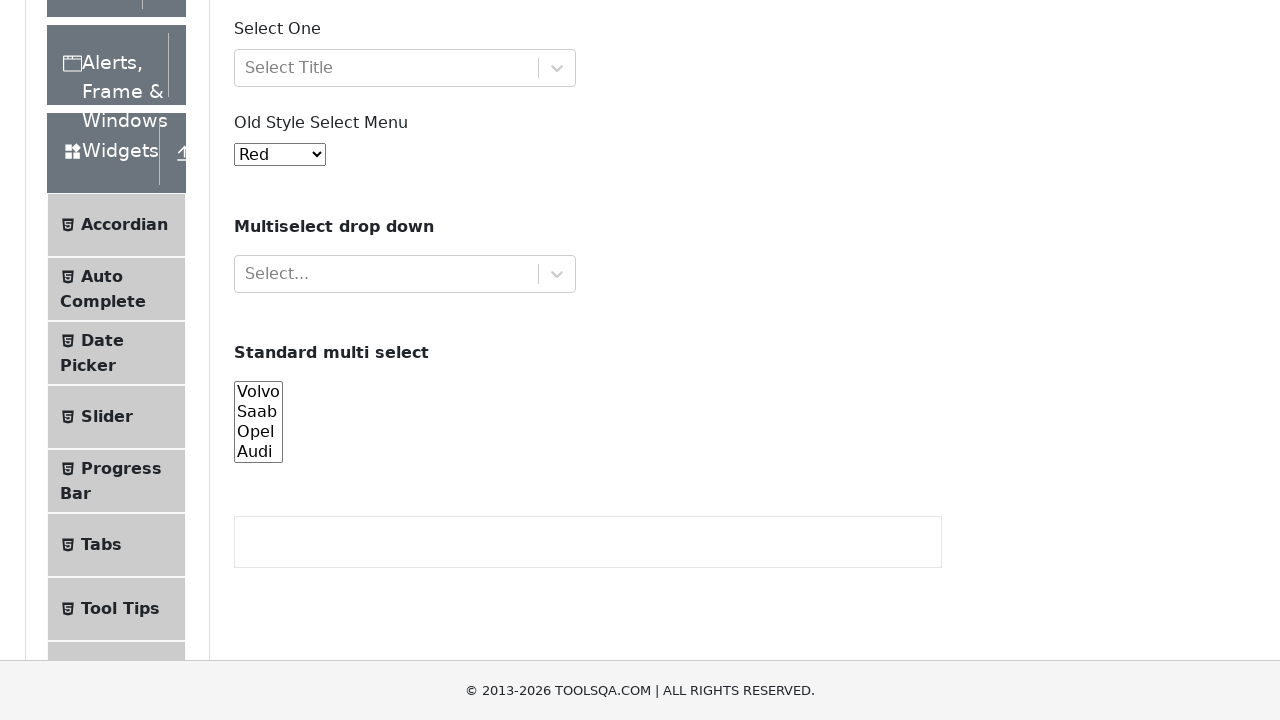

Scrolled up by 300 pixels
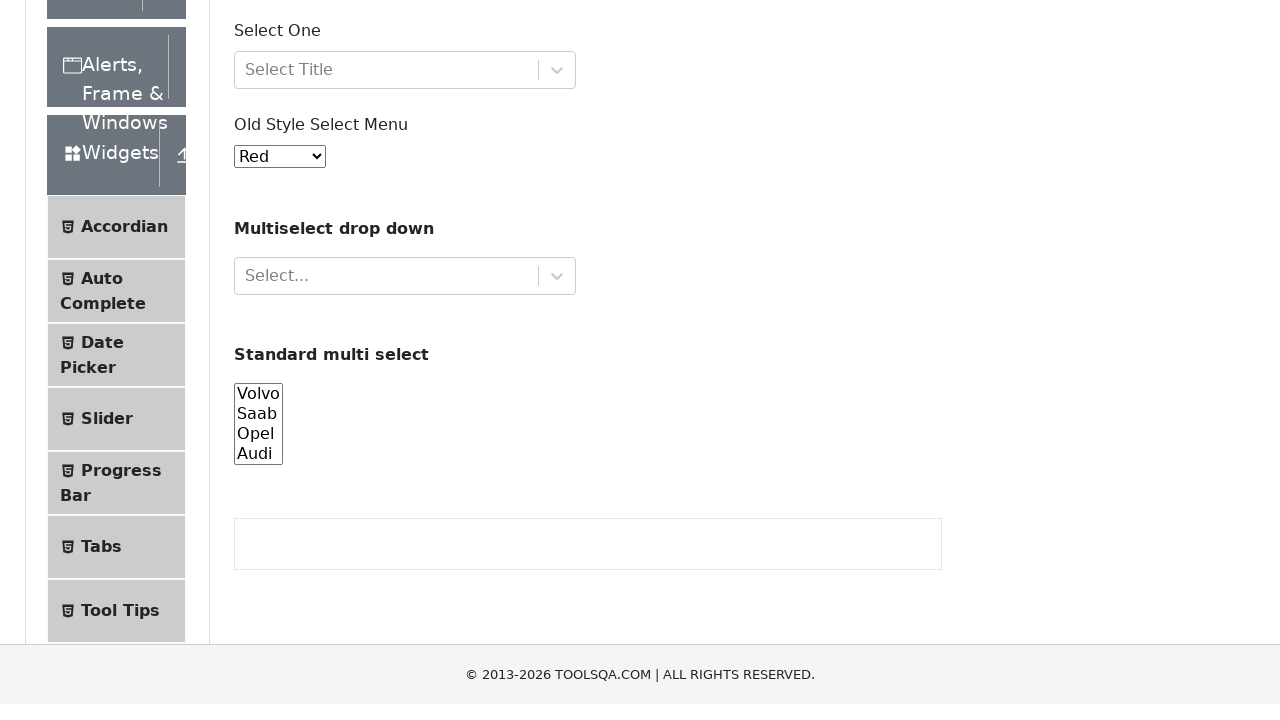

Waited 5 seconds for scroll visual effect
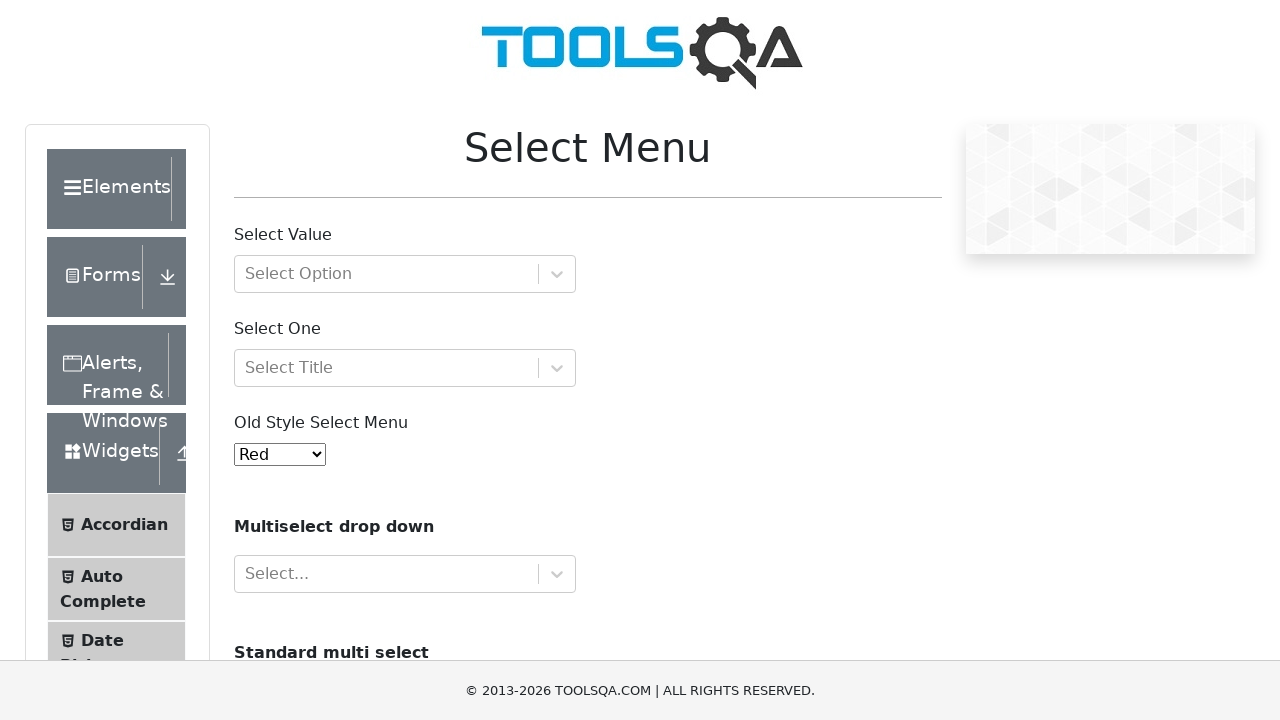

Scrolled to the bottom of the page
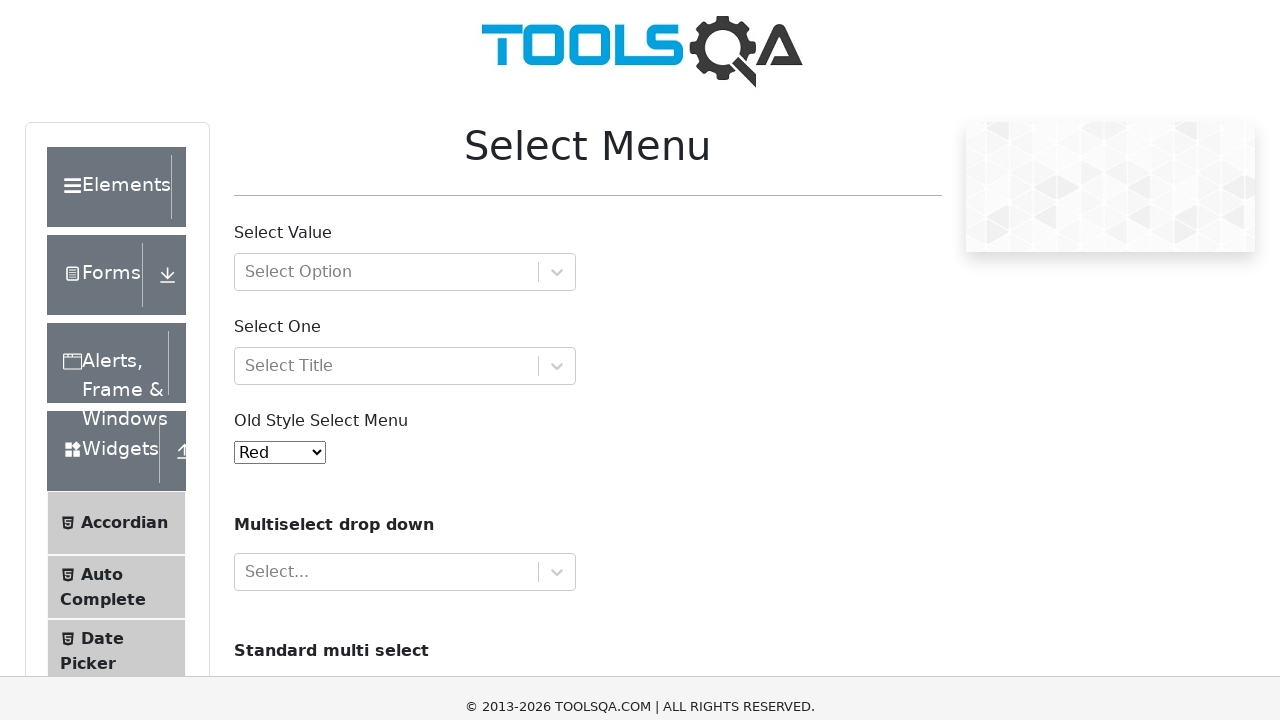

Waited 5 seconds for scroll visual effect
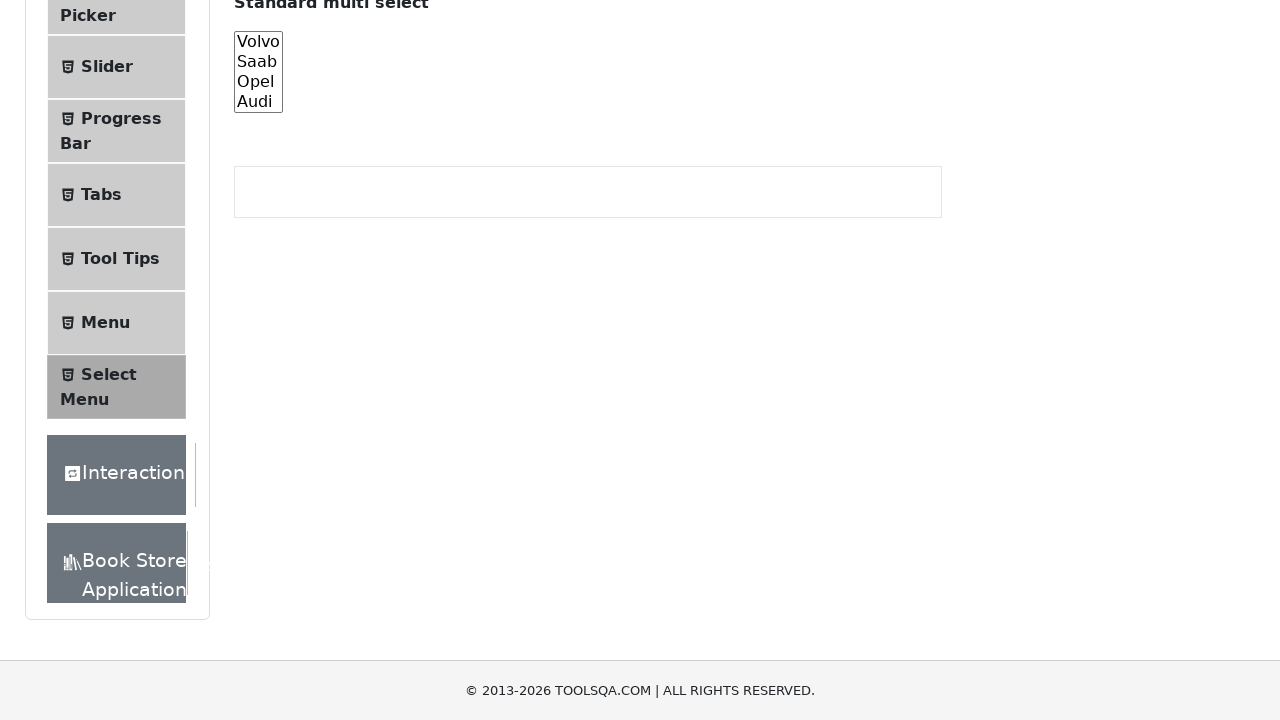

Scrolled to the top of the page
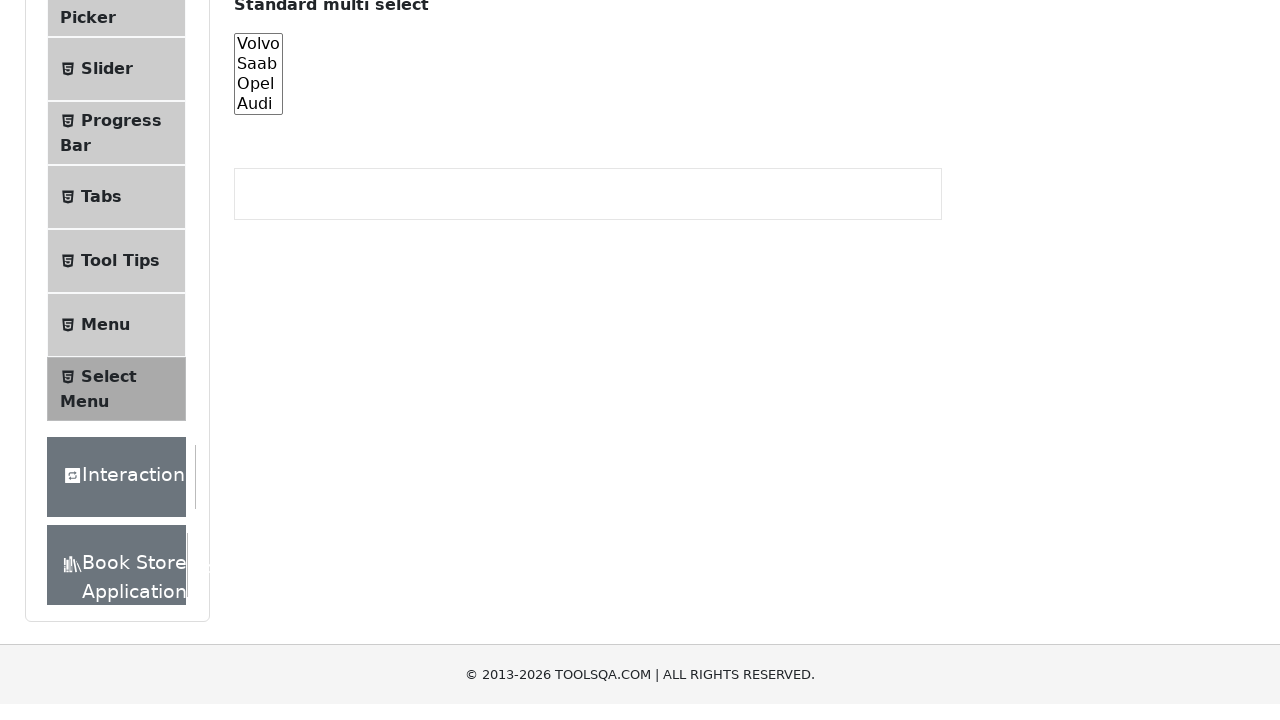

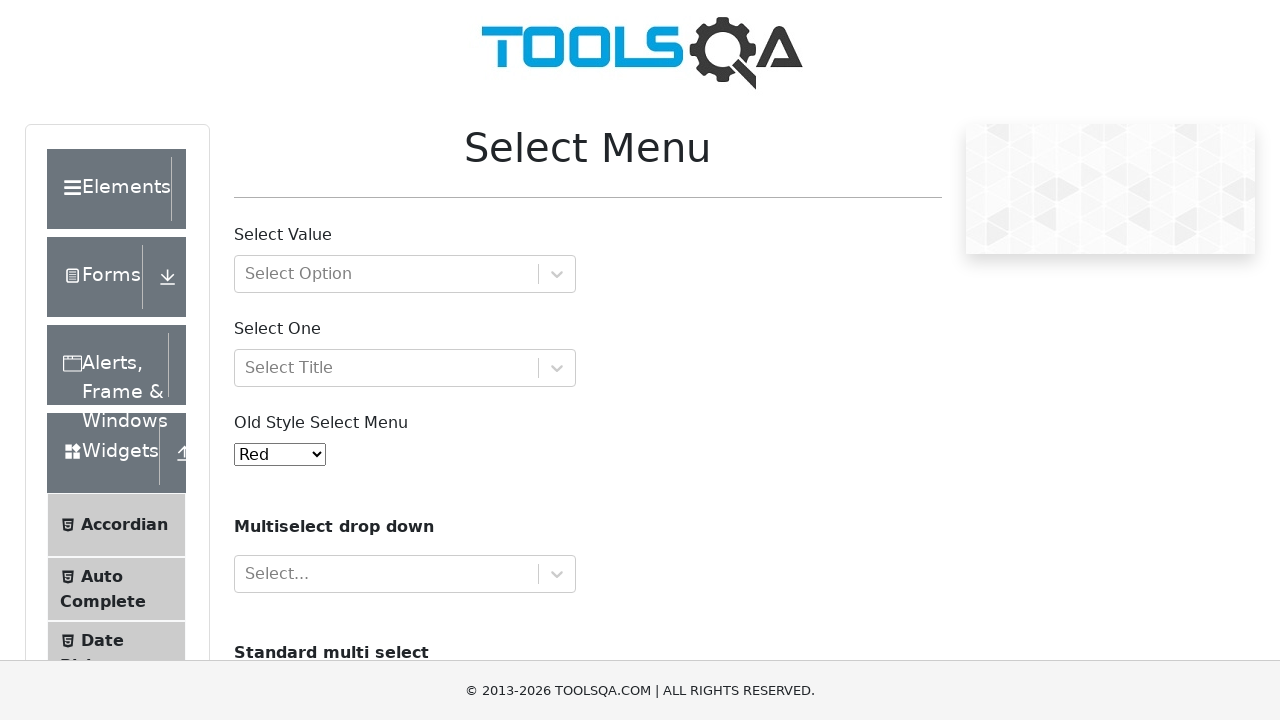